Navigates to the Ynet news website

Starting URL: https://www.ynet.co.il

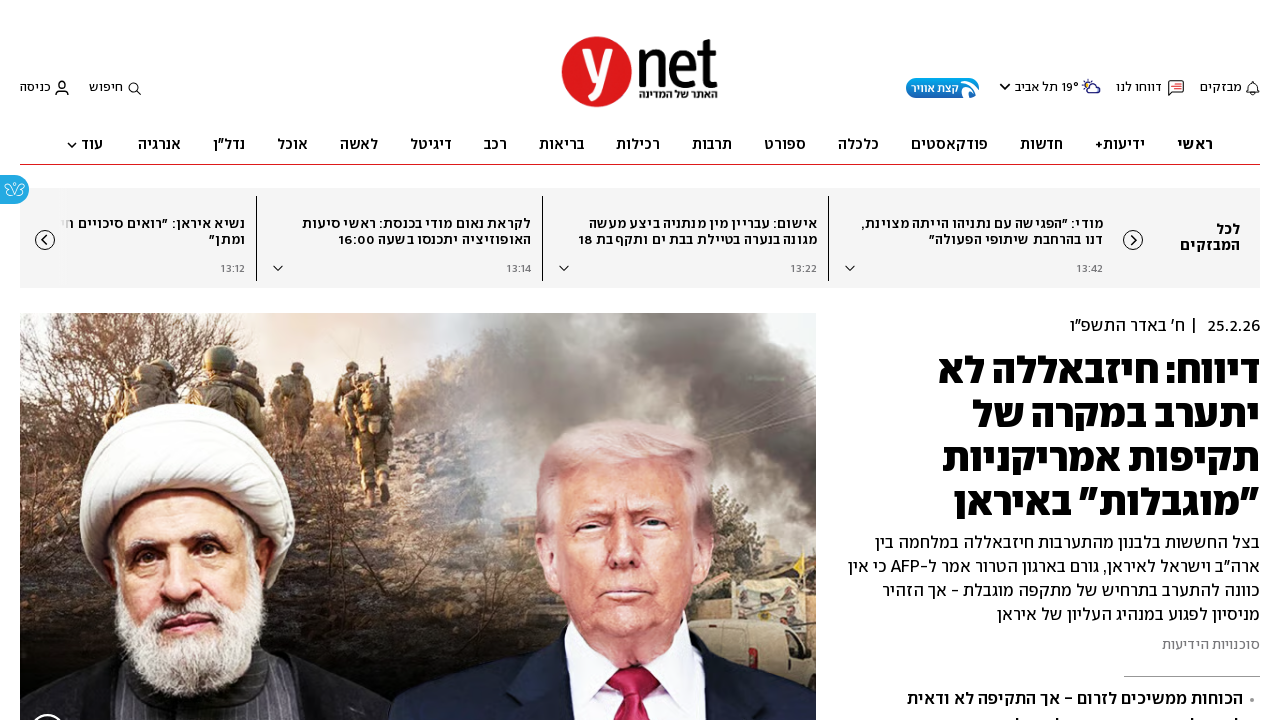

Navigated to Ynet news website (https://www.ynet.co.il)
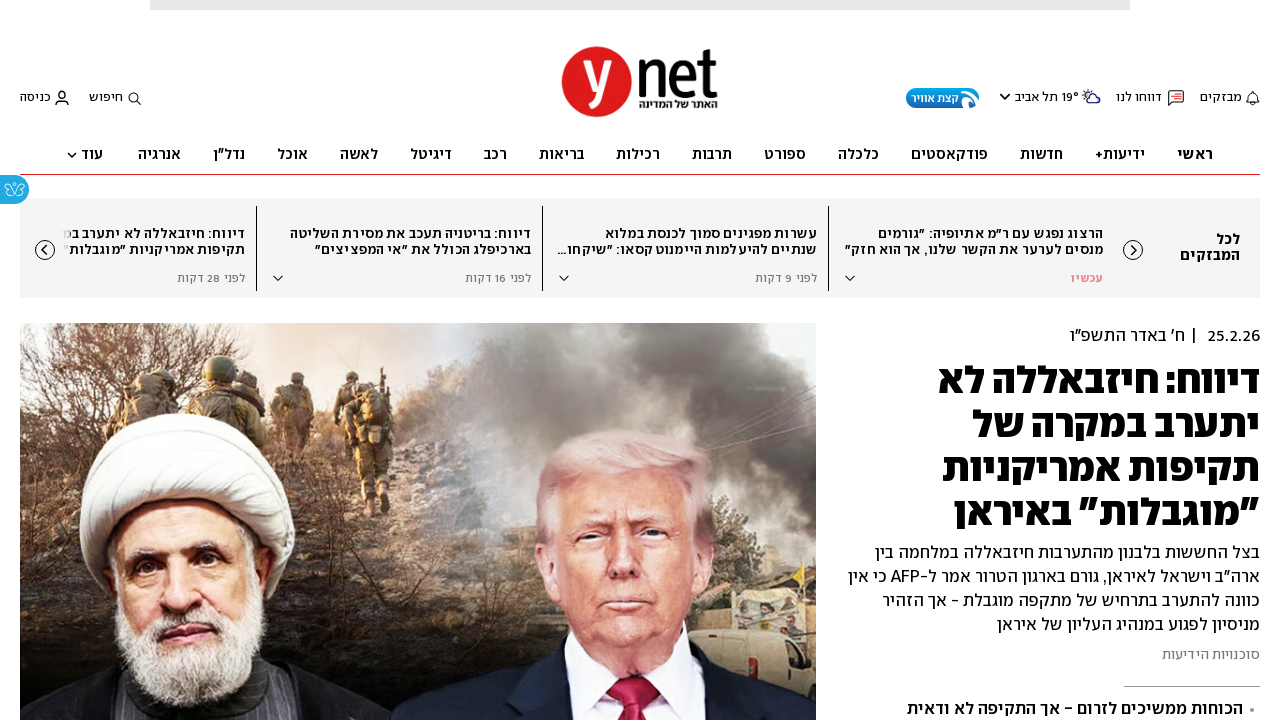

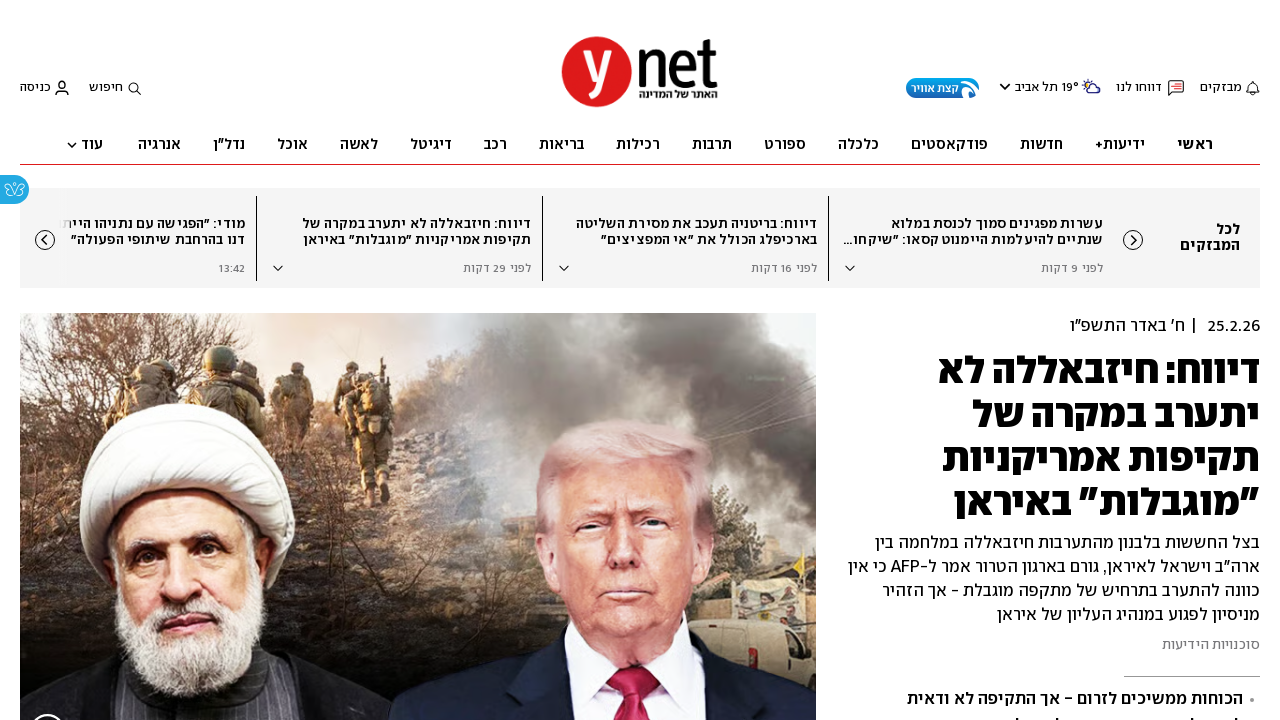